Tests reading existing cookies and refreshing the cookies display

Starting URL: https://bonigarcia.dev/selenium-webdriver-java/cookies.html

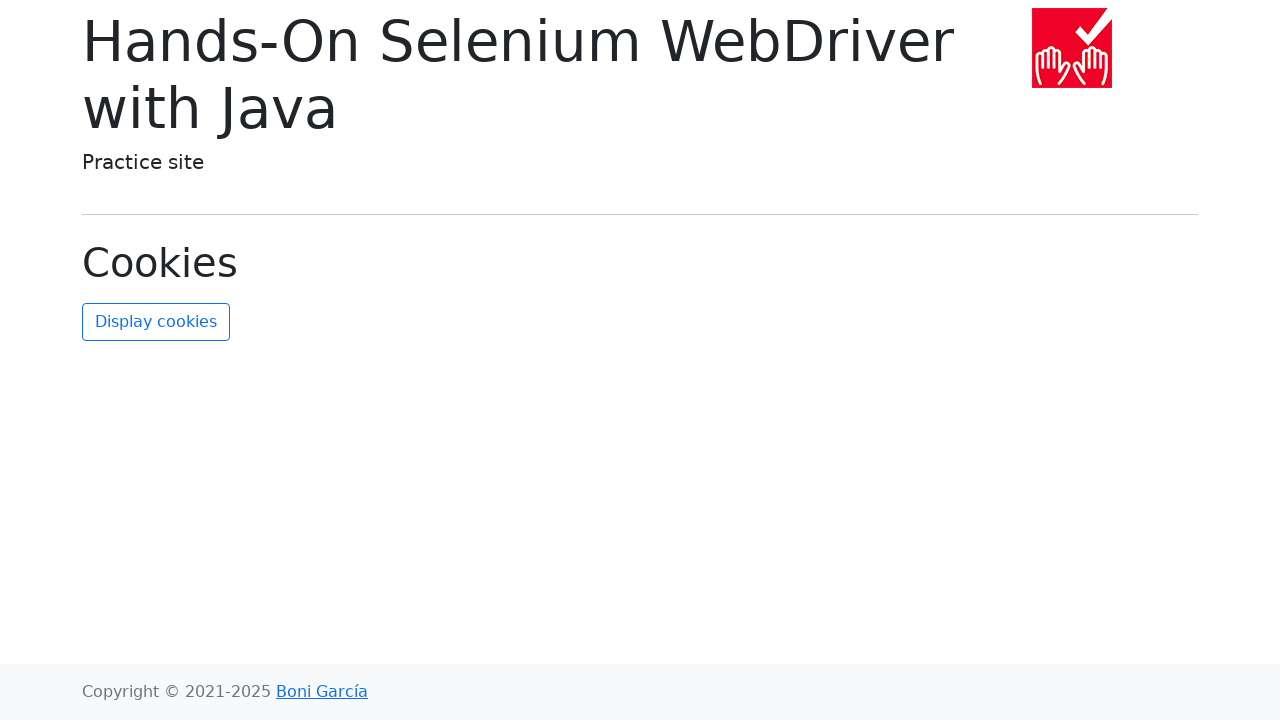

Navigated to cookies page
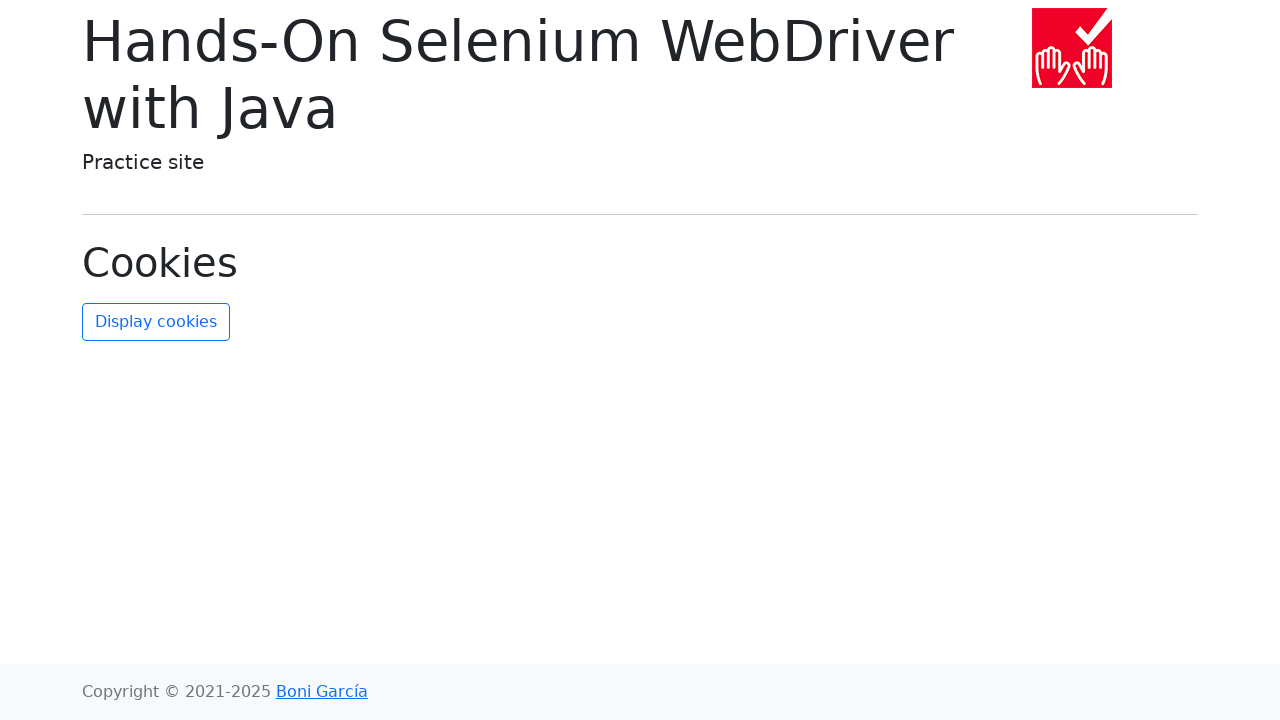

Clicked refresh cookies button to display current cookies at (156, 322) on #refresh-cookies
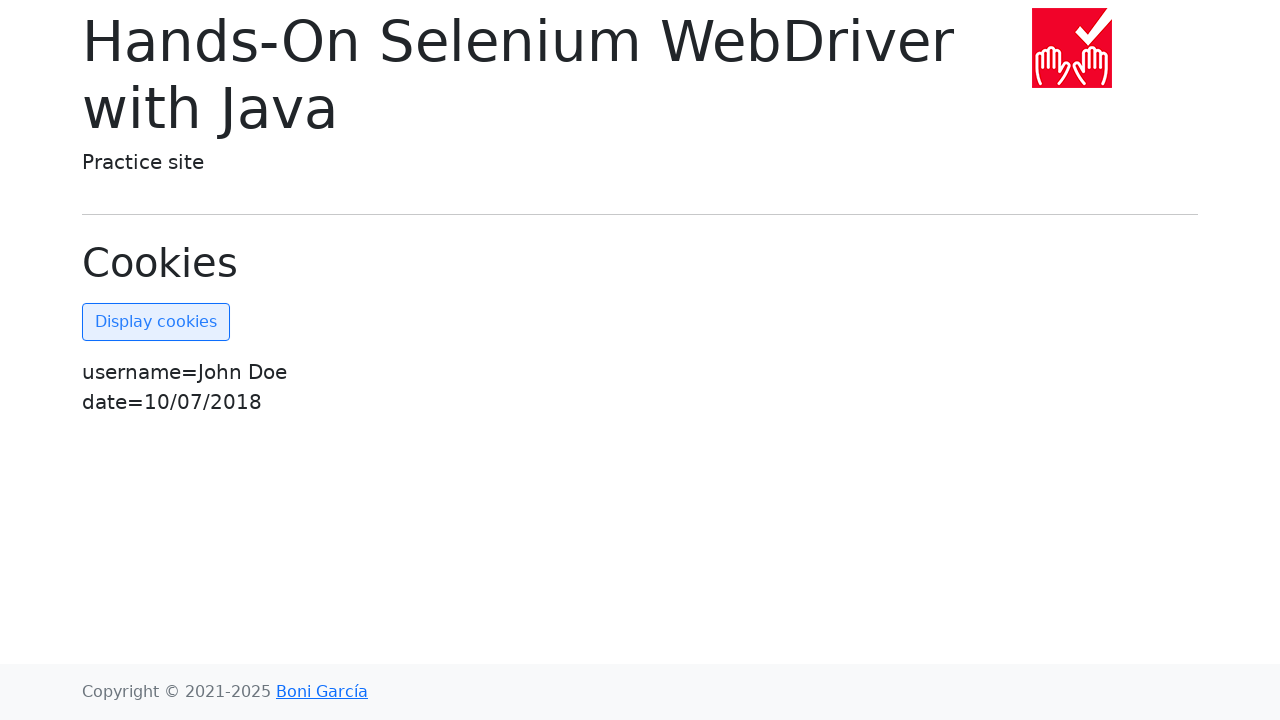

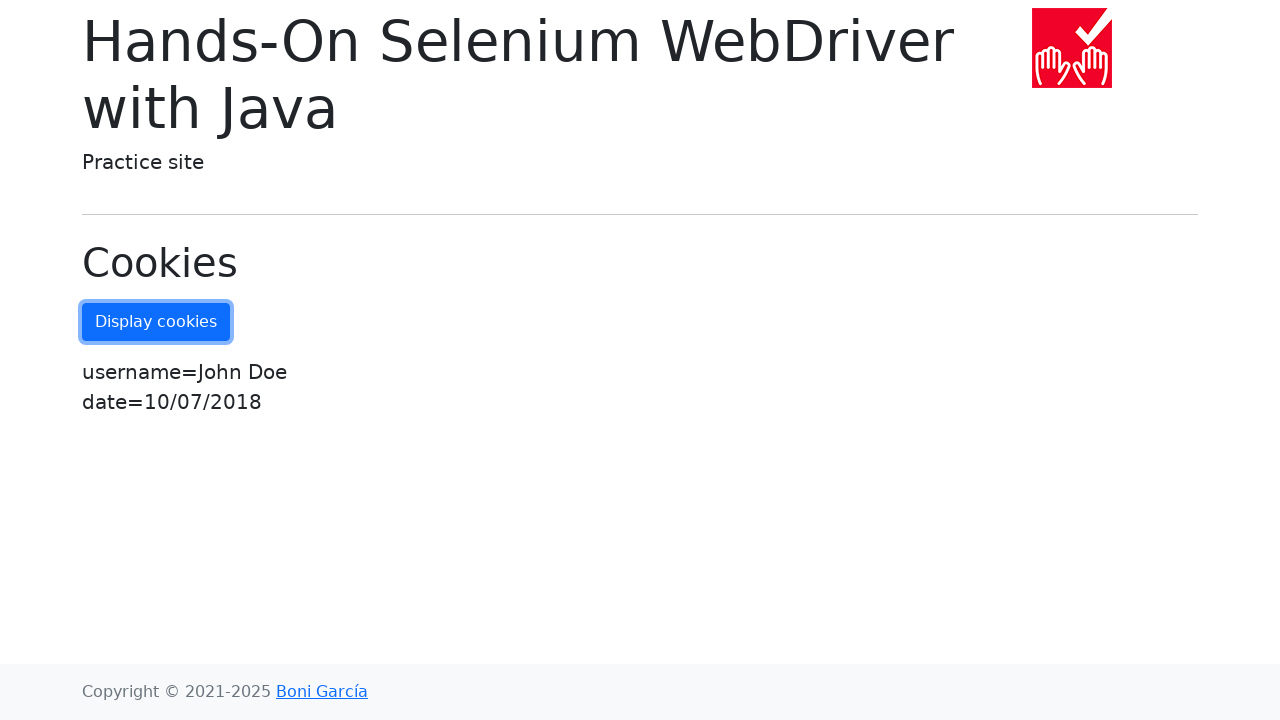